Visits the morph.io website and verifies the page loads successfully by waiting for content to be visible.

Starting URL: https://morph.io

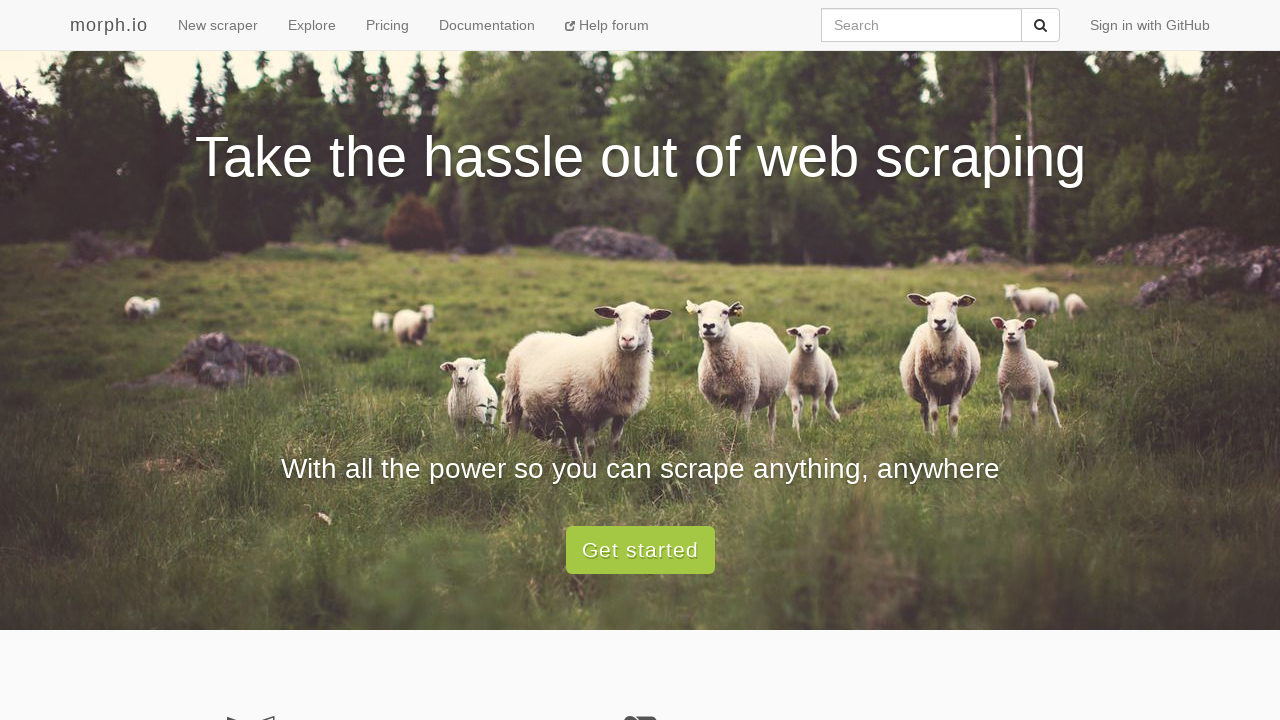

Set viewport size to 1920x1080
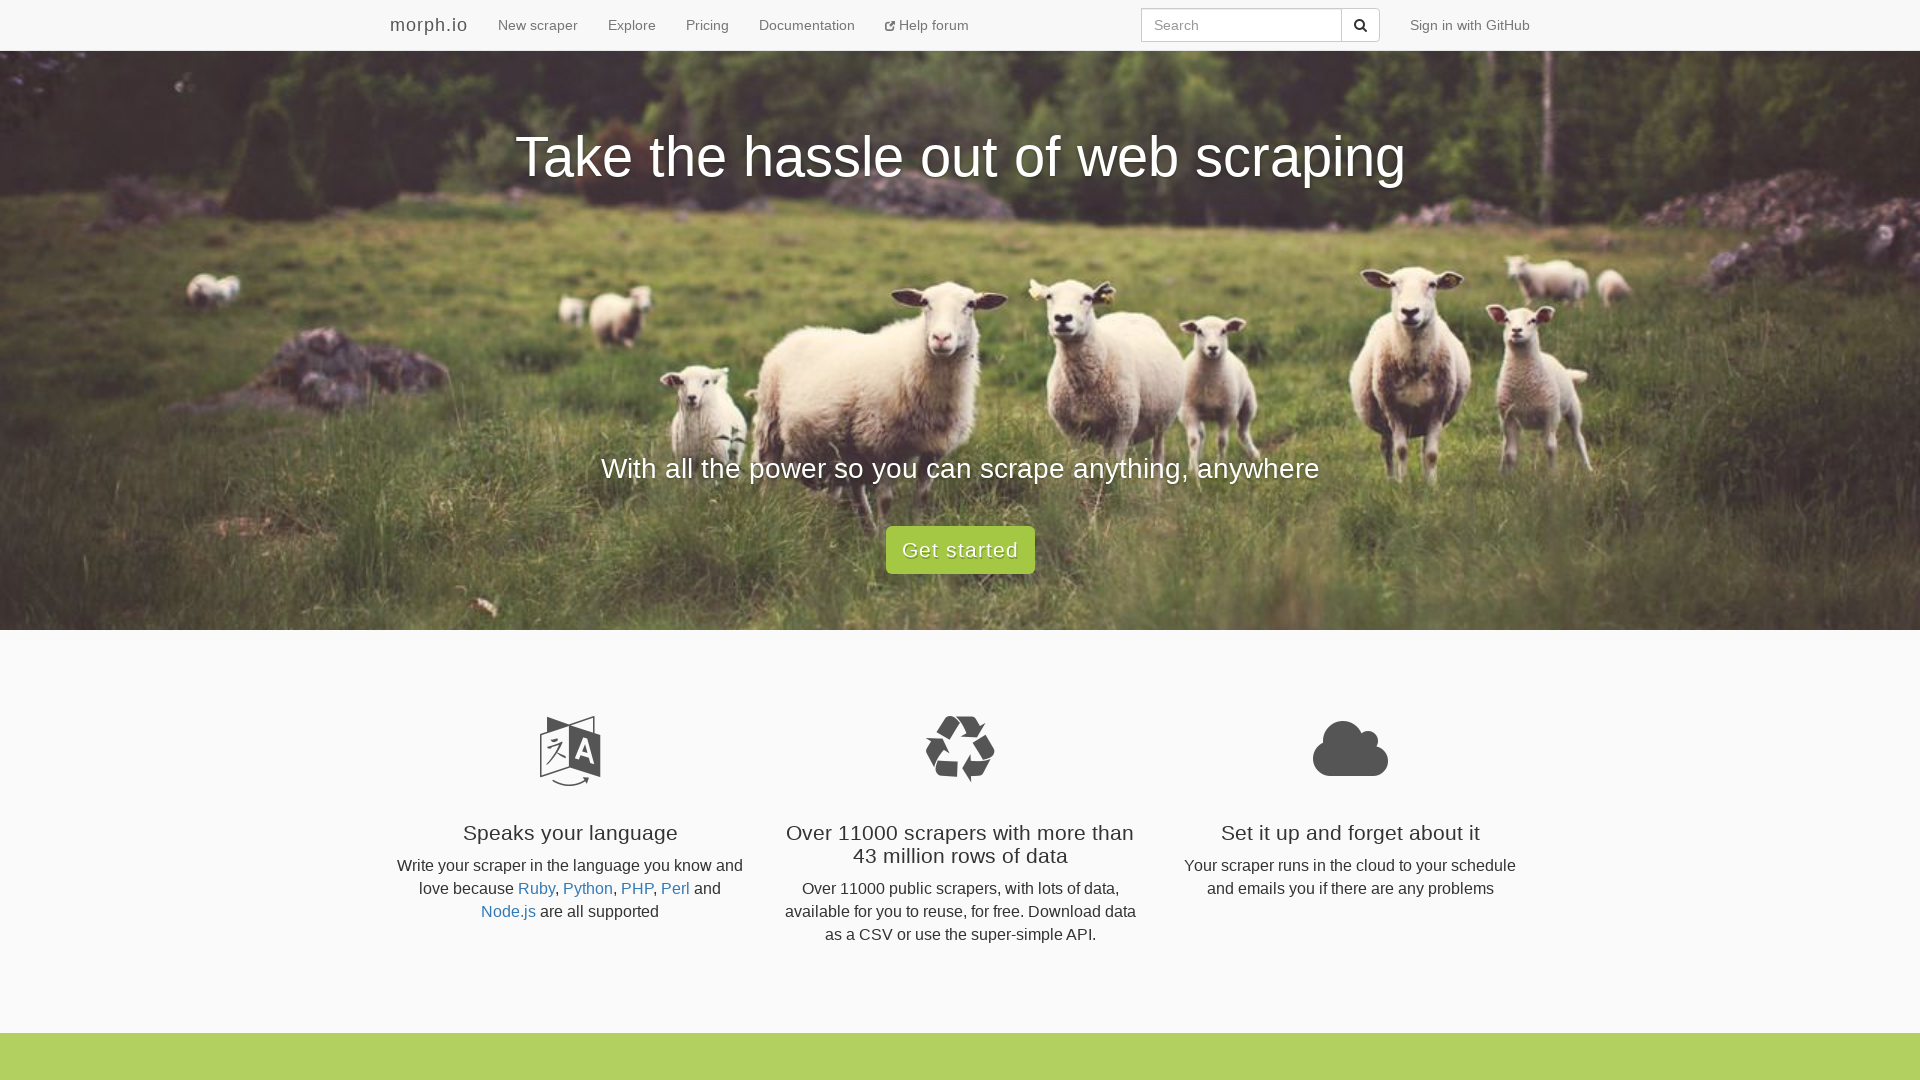

Waited for page to reach domcontentloaded state
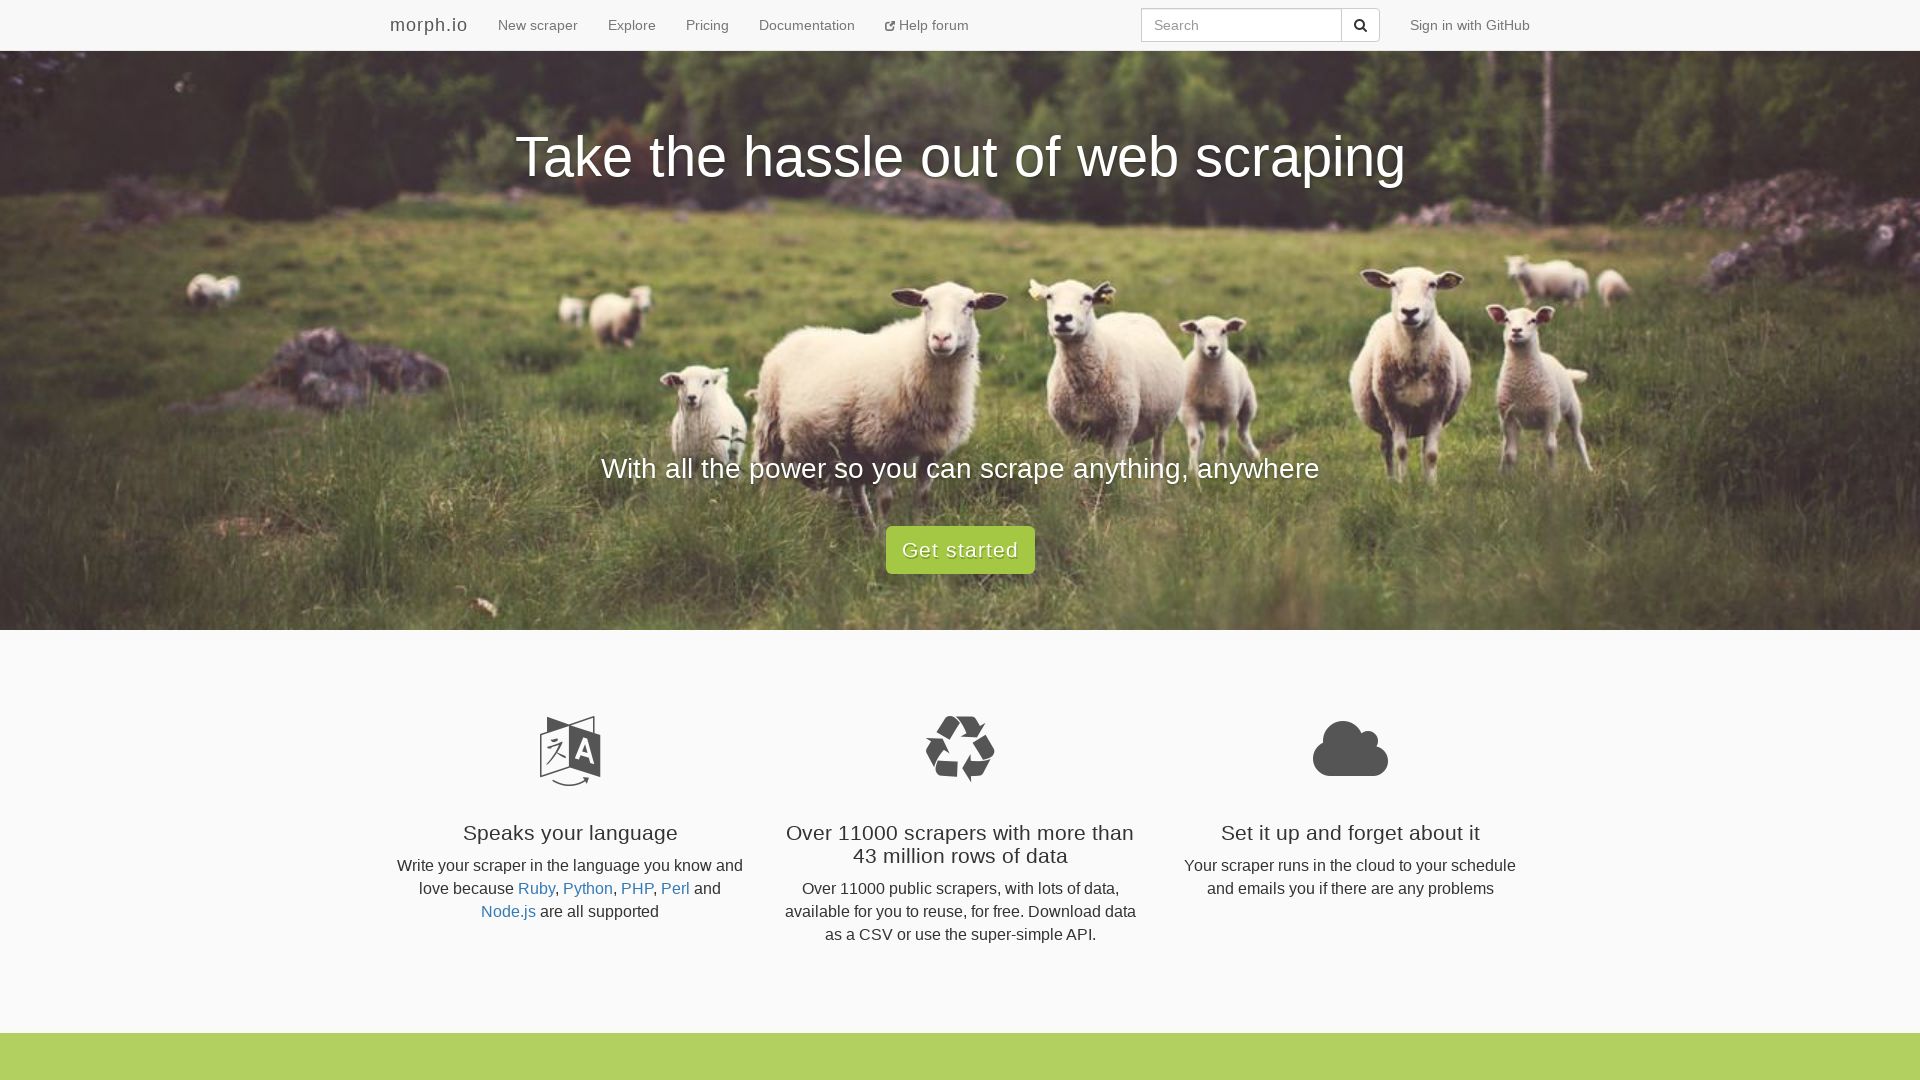

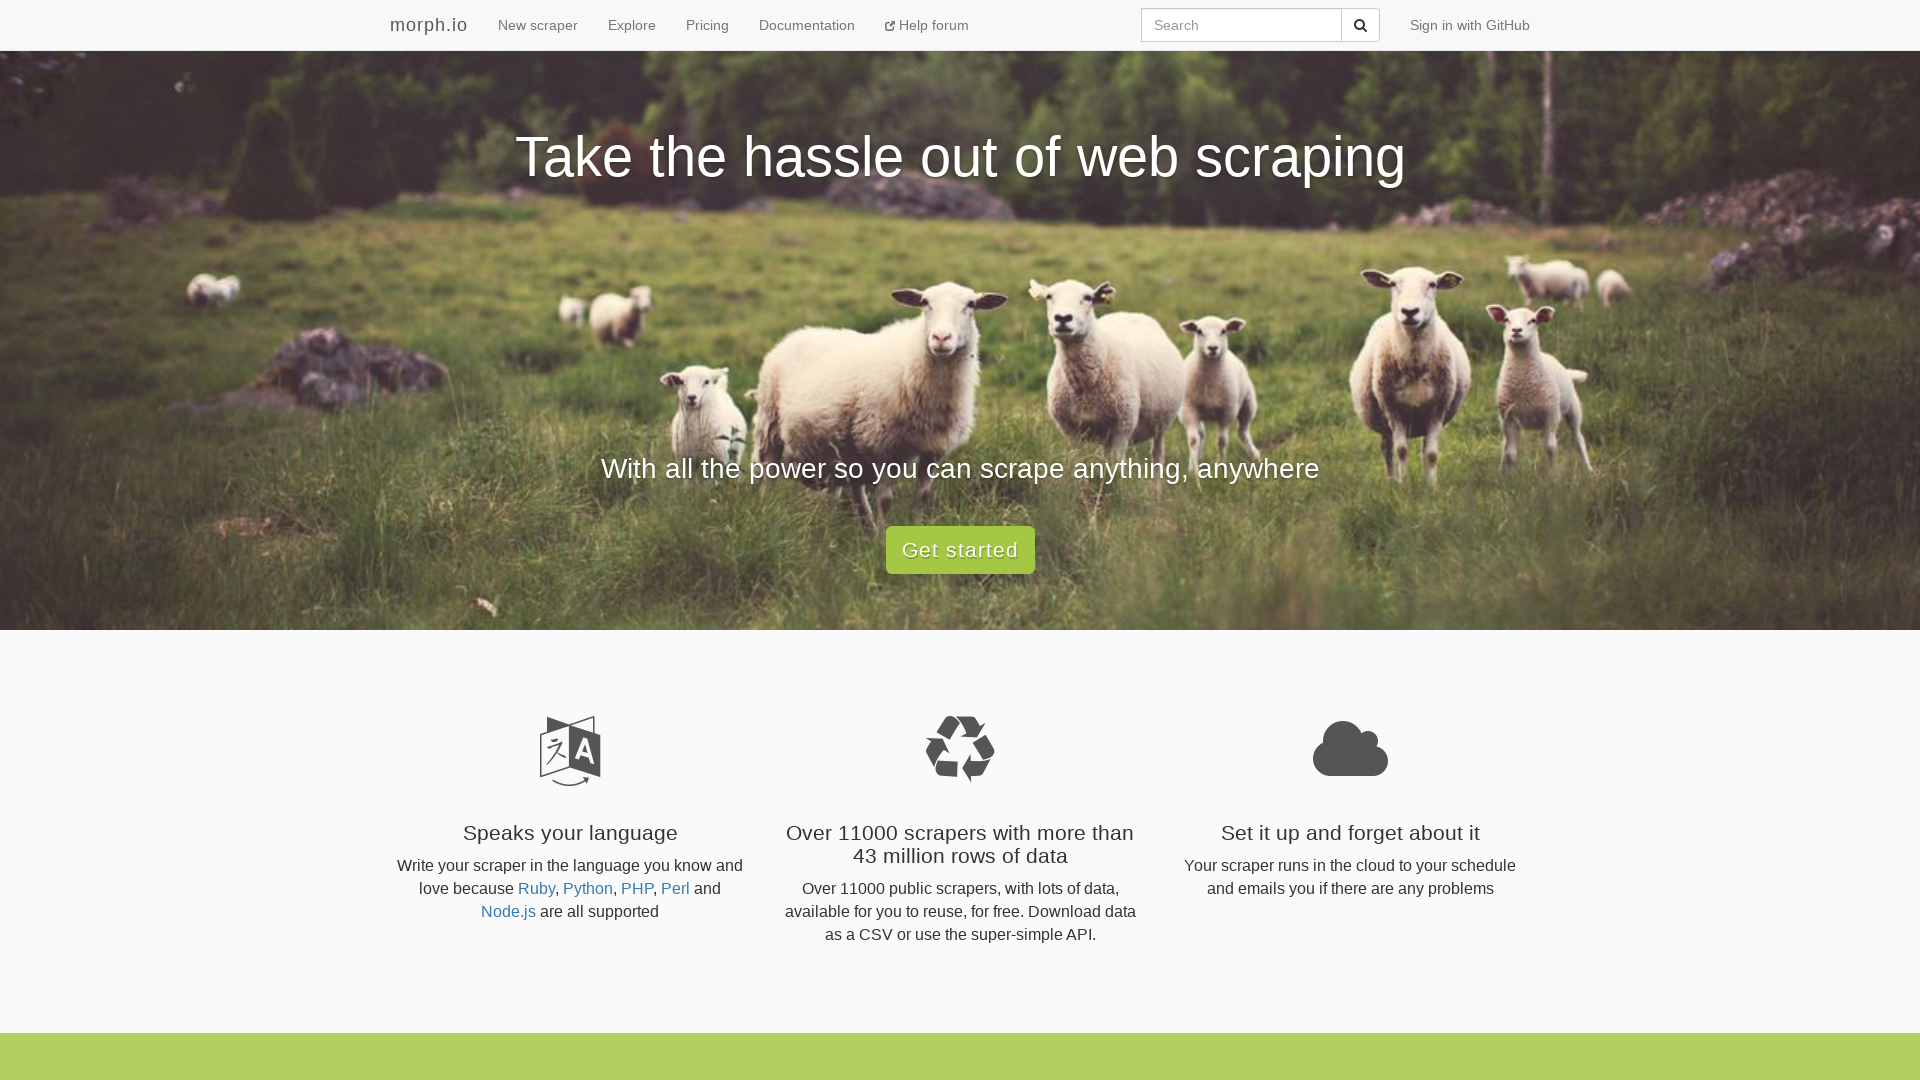